Tests window handling by clicking on Privacy link to open a new window, switching between parent and child windows, and verifying window titles

Starting URL: https://accounts.google.com/signup/v2/webcreateaccount?hl=en&flowName=GlifWebSignIn&flowEntry=SignUp

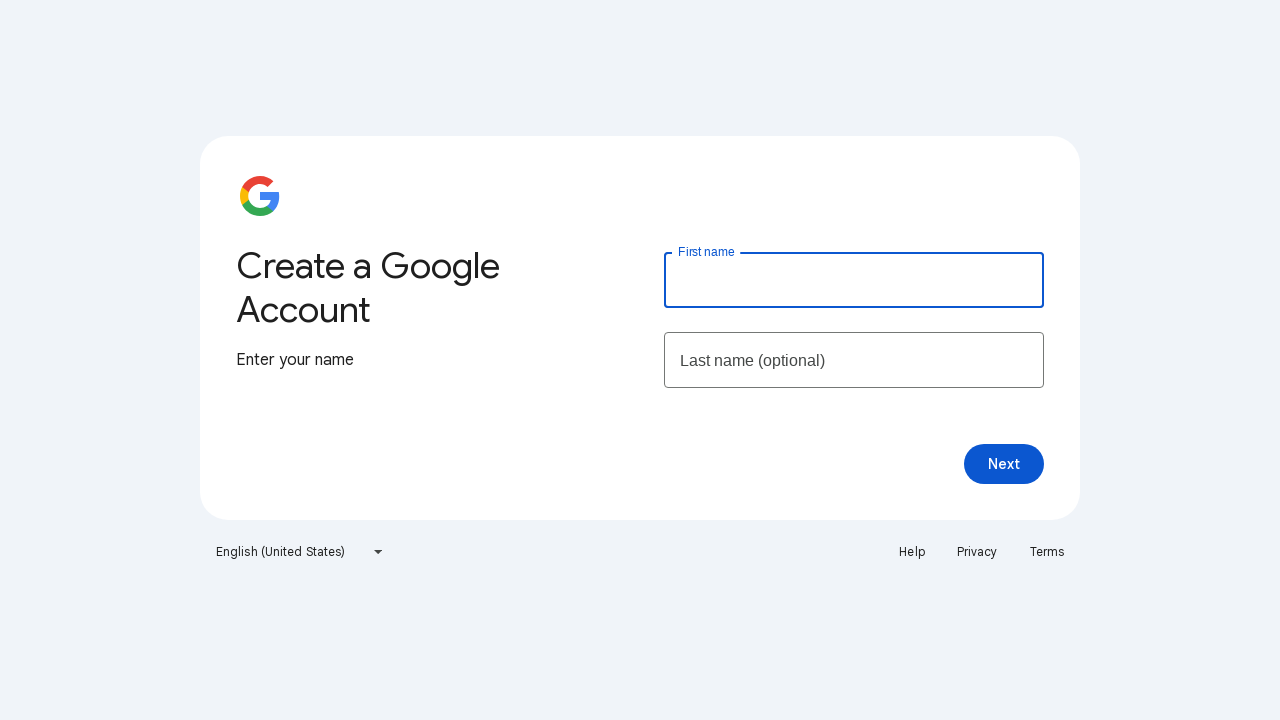

Clicked Privacy link to open new window at (977, 552) on text=Privacy
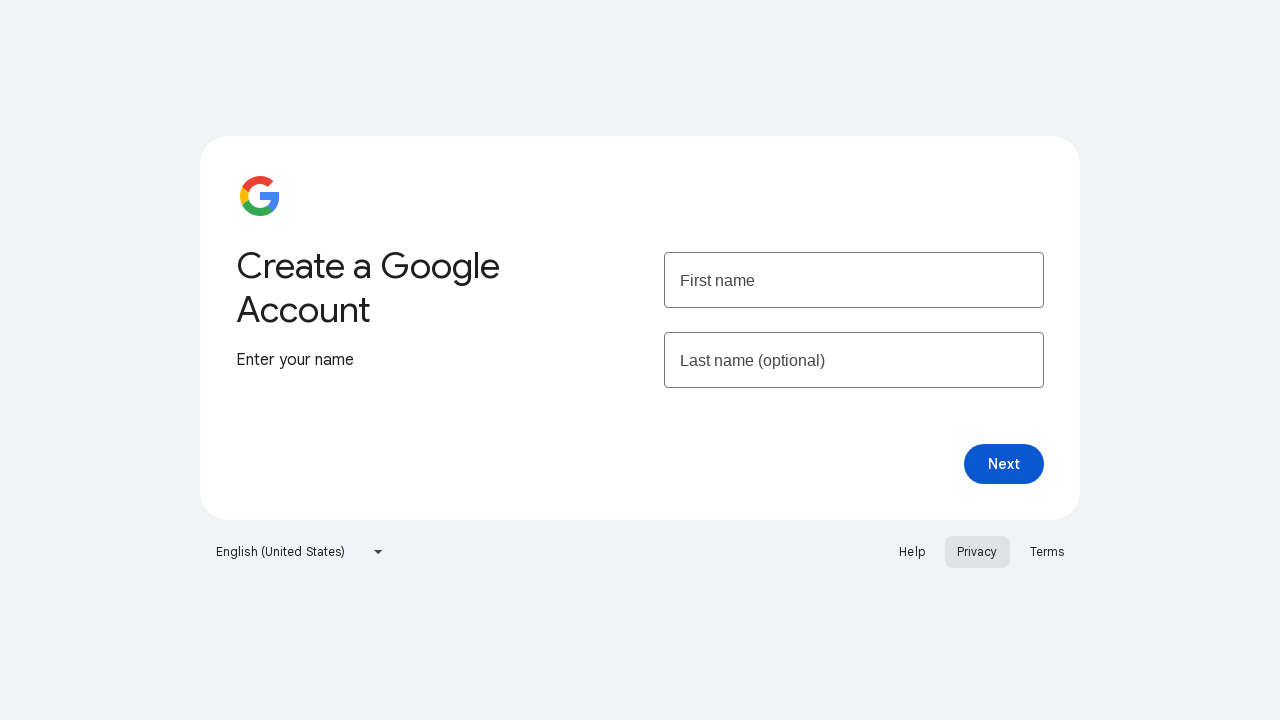

New window/tab opened and captured
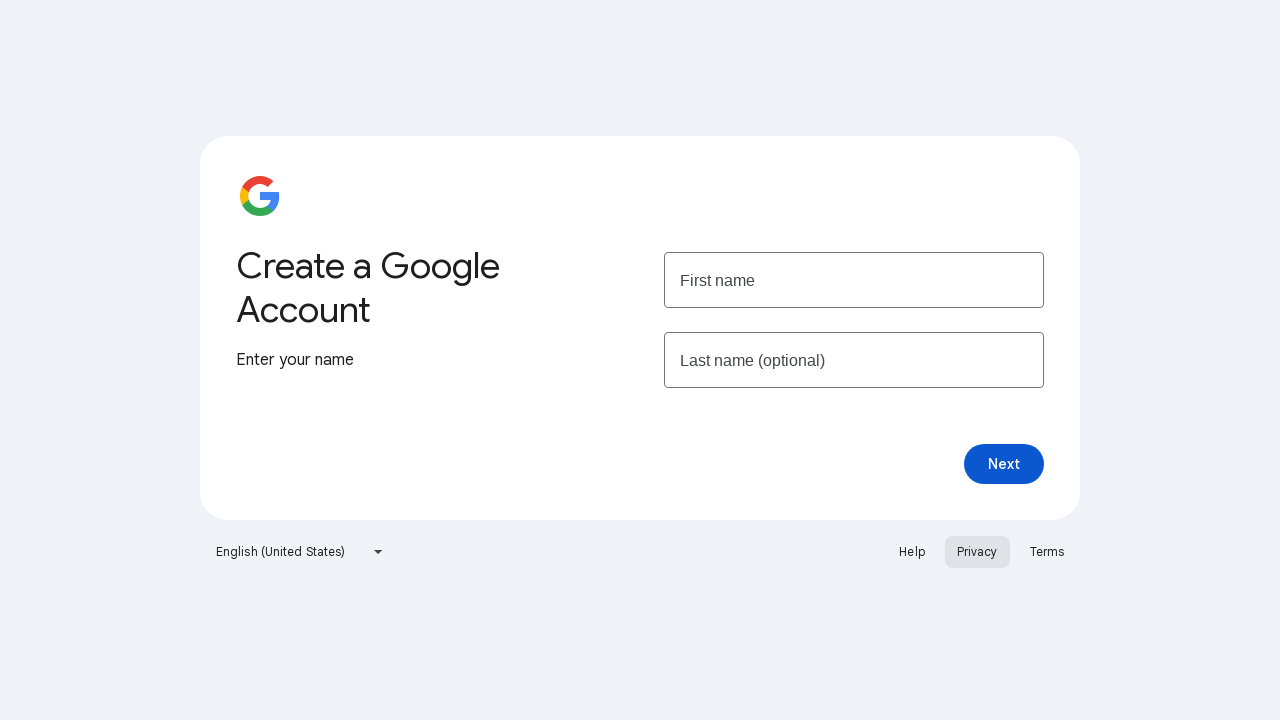

Retrieved parent window title: Create your Google Account
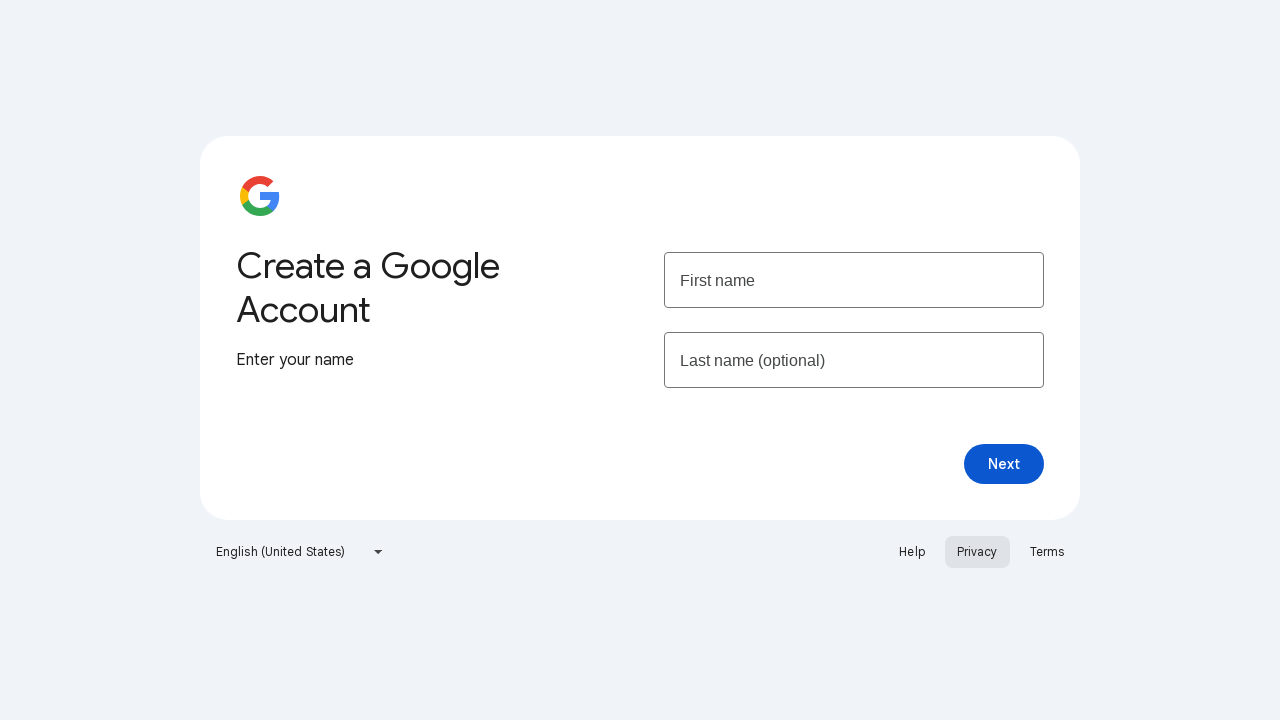

Retrieved child window title: Privacy Policy – Privacy & Terms – Google
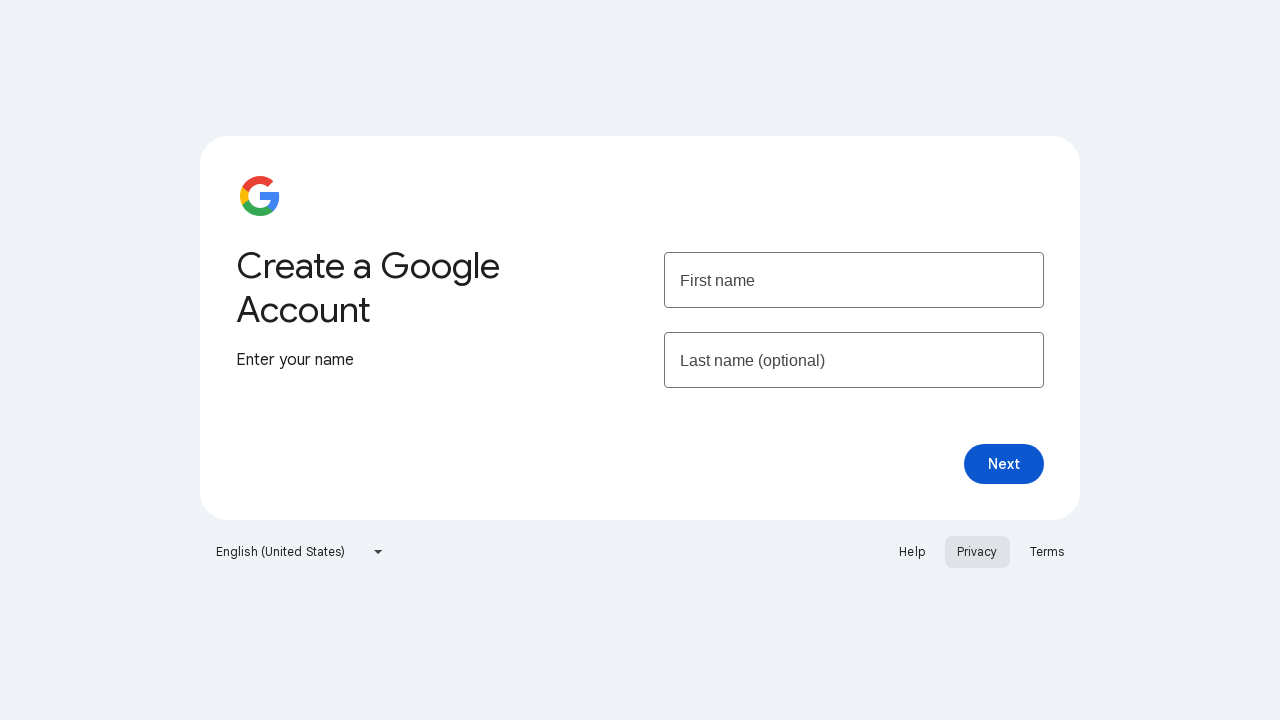

Switched back to parent window, title: Create your Google Account
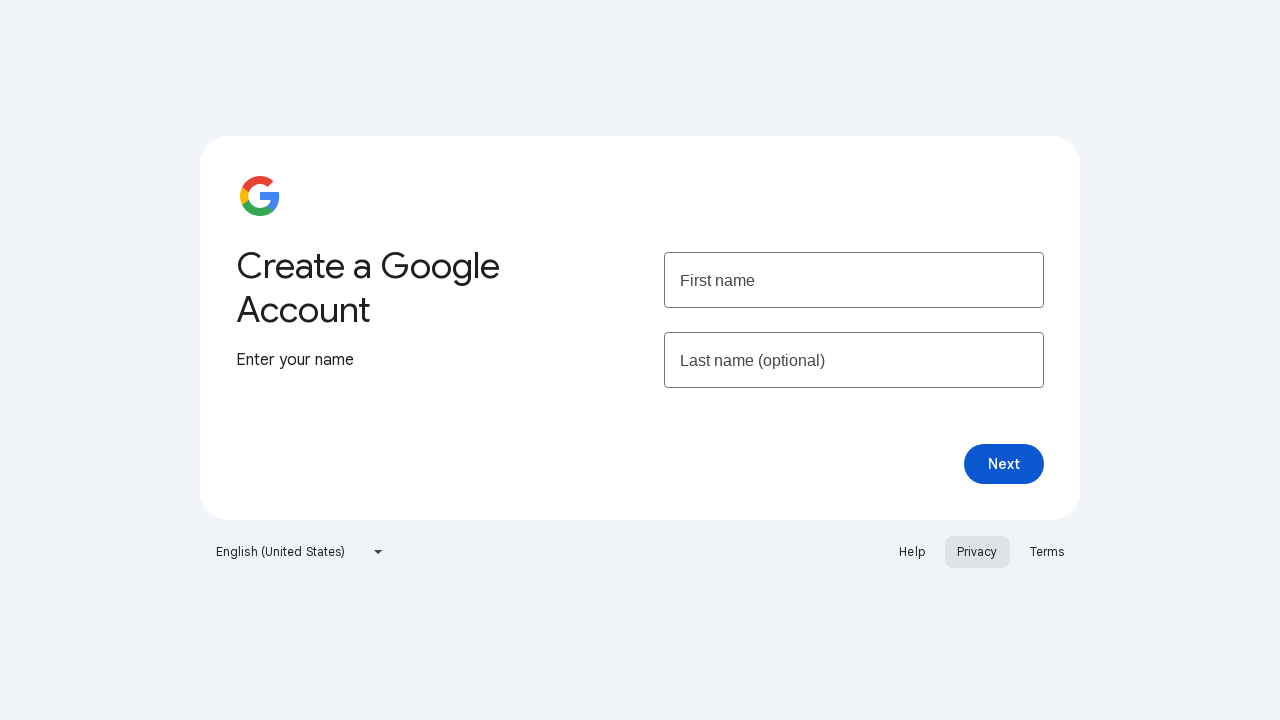

Closed child window/tab
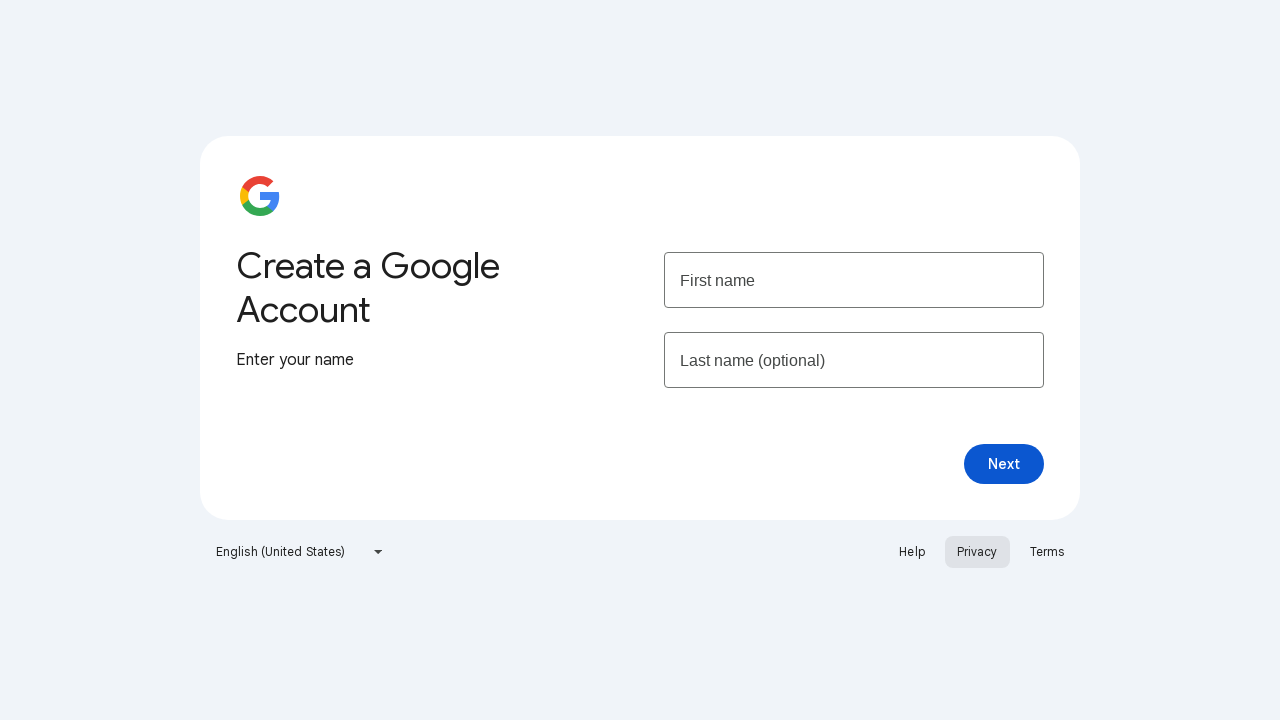

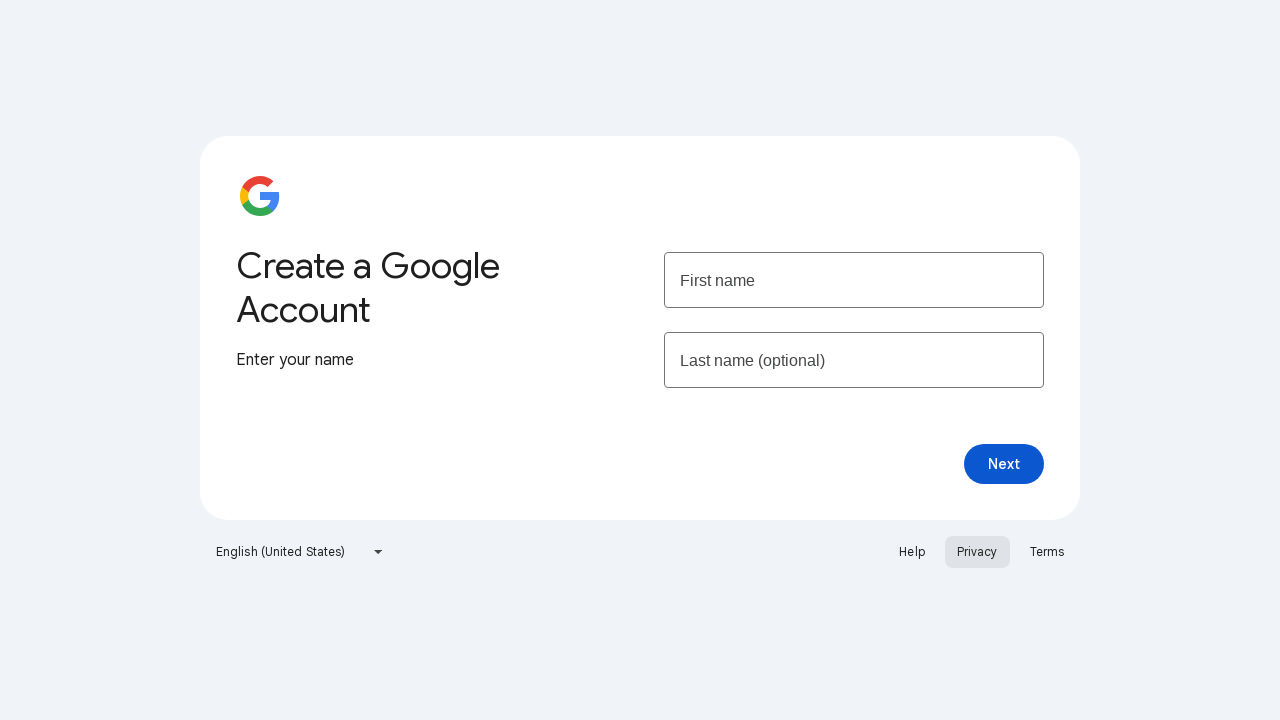